Tests the Google Cloud Pricing Calculator by clicking on an initial button and then clicking the "Add to estimate" button.

Starting URL: https://cloud.google.com/products/calculator?hl=en

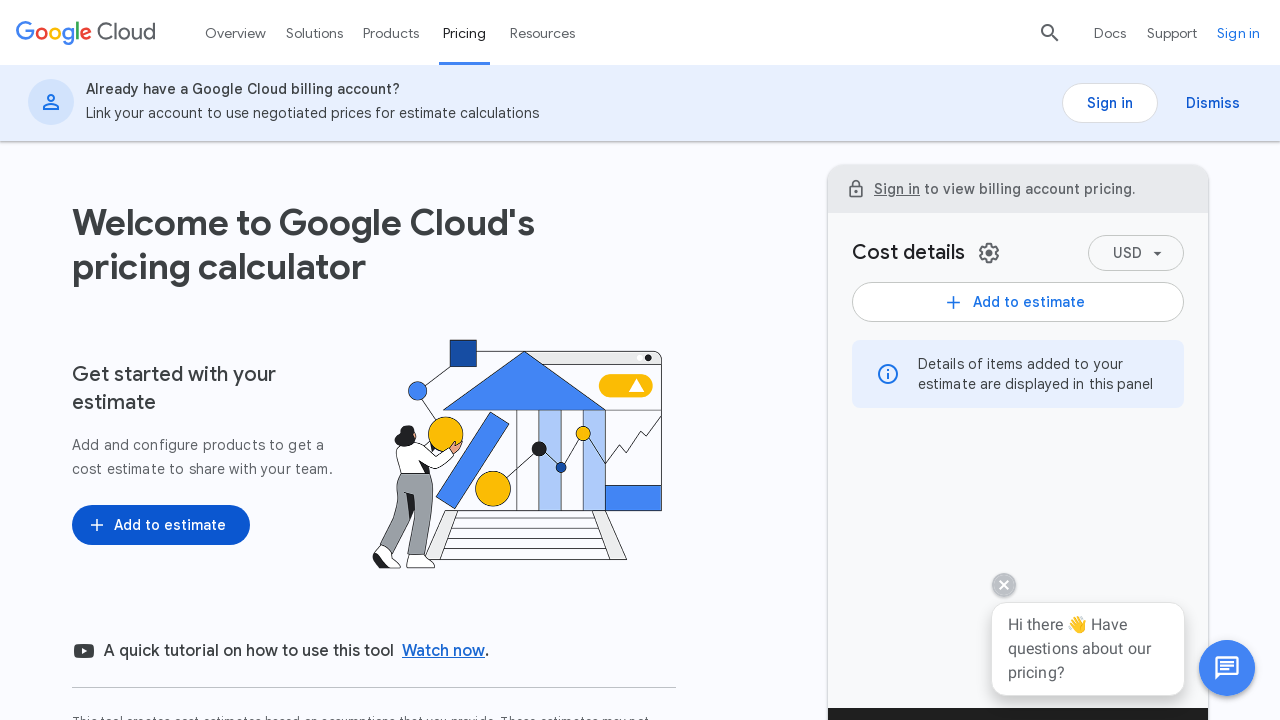

Clicked the initial button on Google Cloud Pricing Calculator at (161, 525) on button.UywwFc-LgbsSe
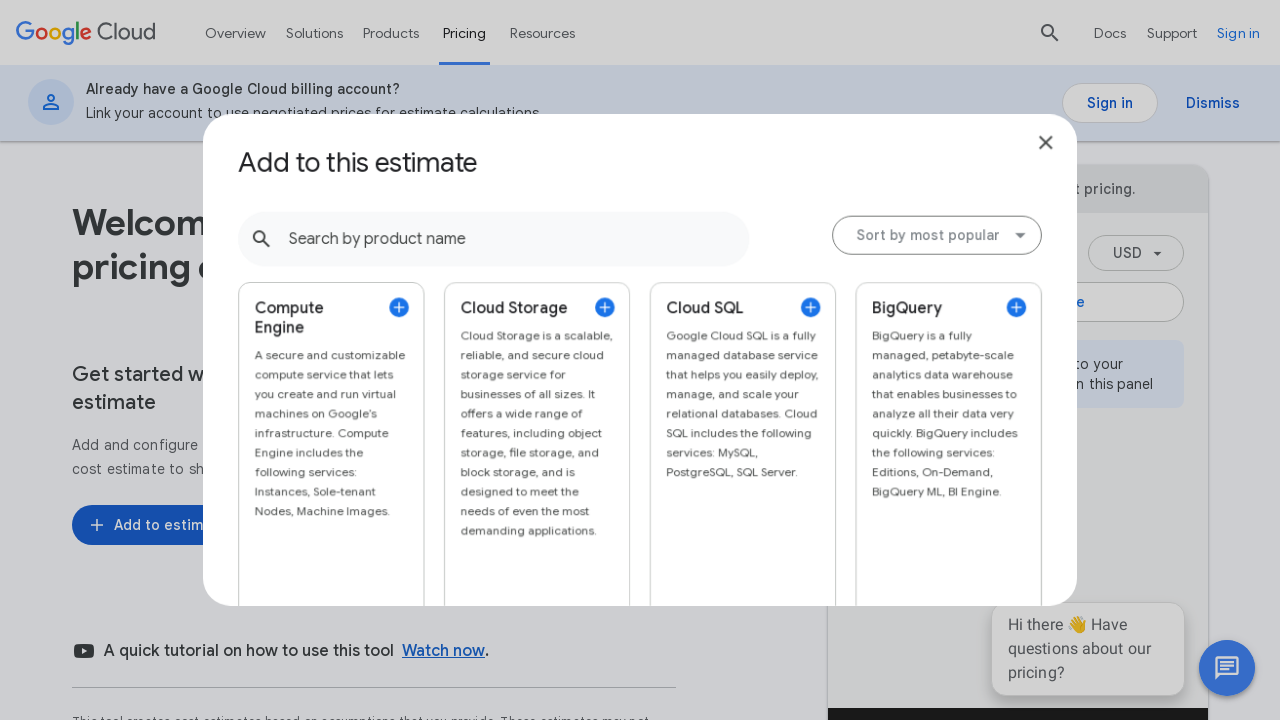

Clicked the 'Add to estimate' button at (324, 402) on [tabindex="0"][jscontroller="KRZHBd"][role="button"]
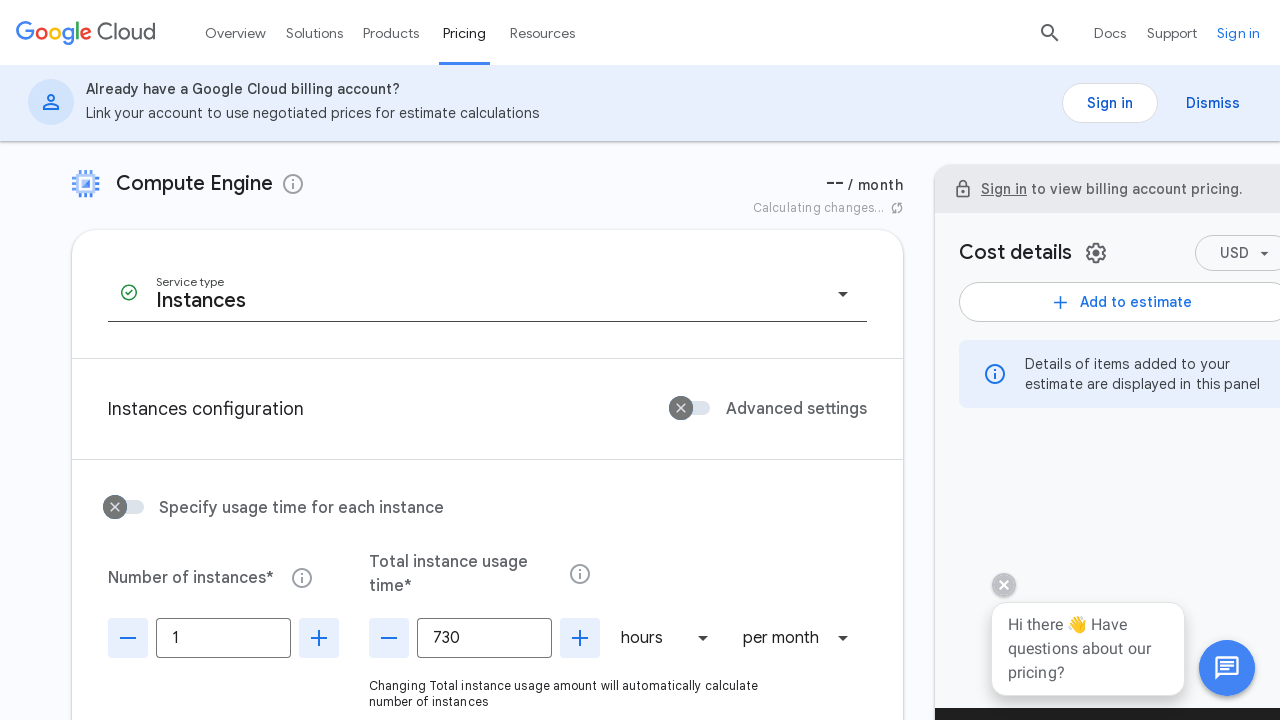

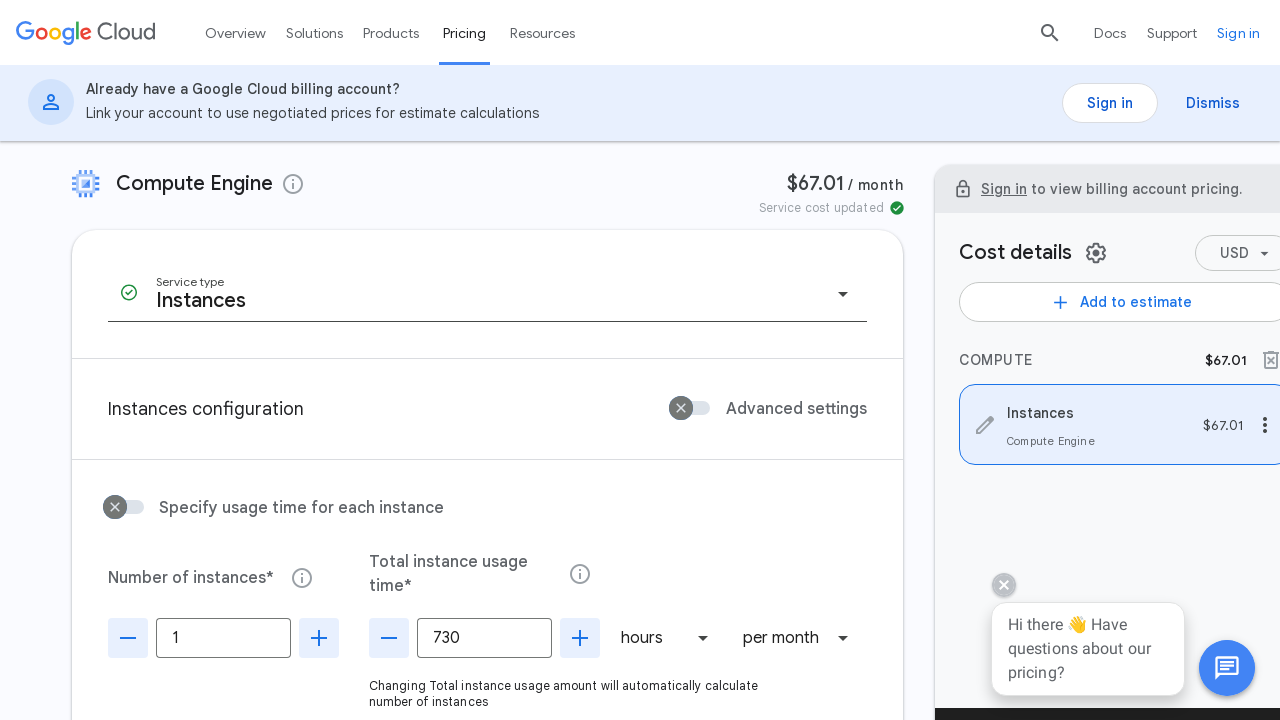